Fills out a multi-field form on a CSS selector practice page with user information, feedback, and course details

Starting URL: https://syntaxprojects.com/cssSelector-homework.php

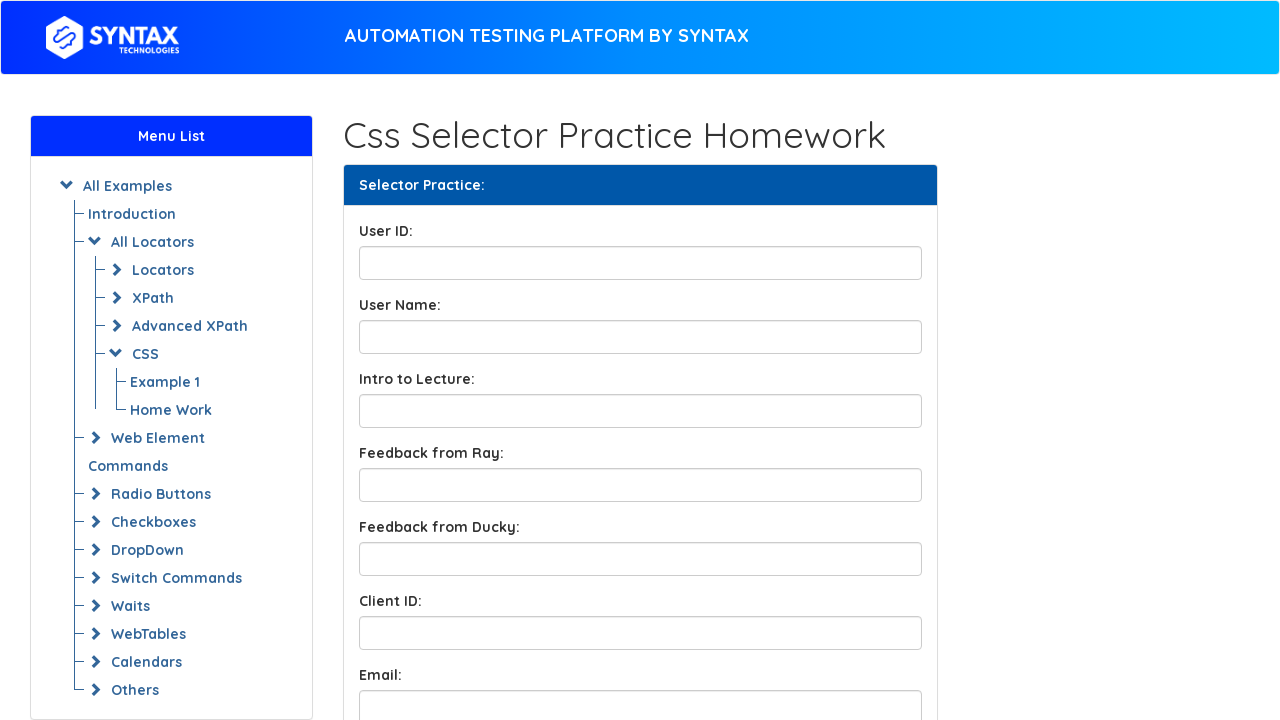

Filled User ID field with '456C' on #UserID
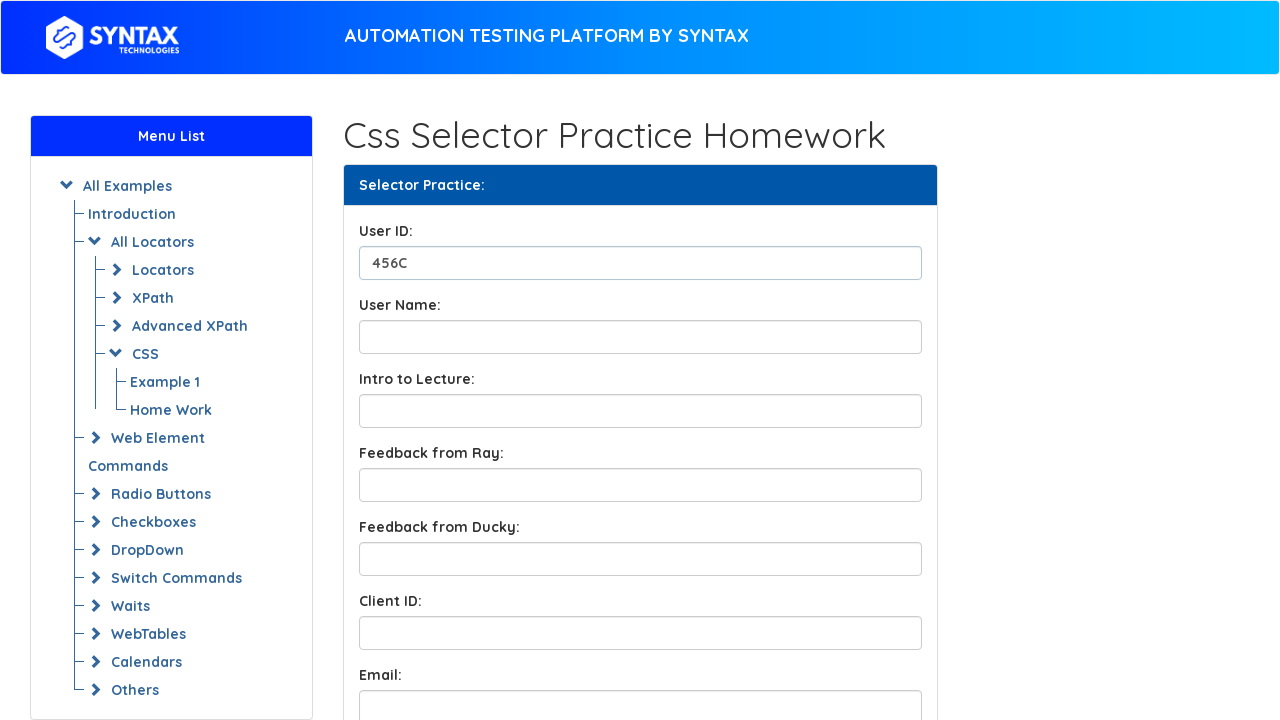

Filled User Name field with 'Sarah' on #UserName
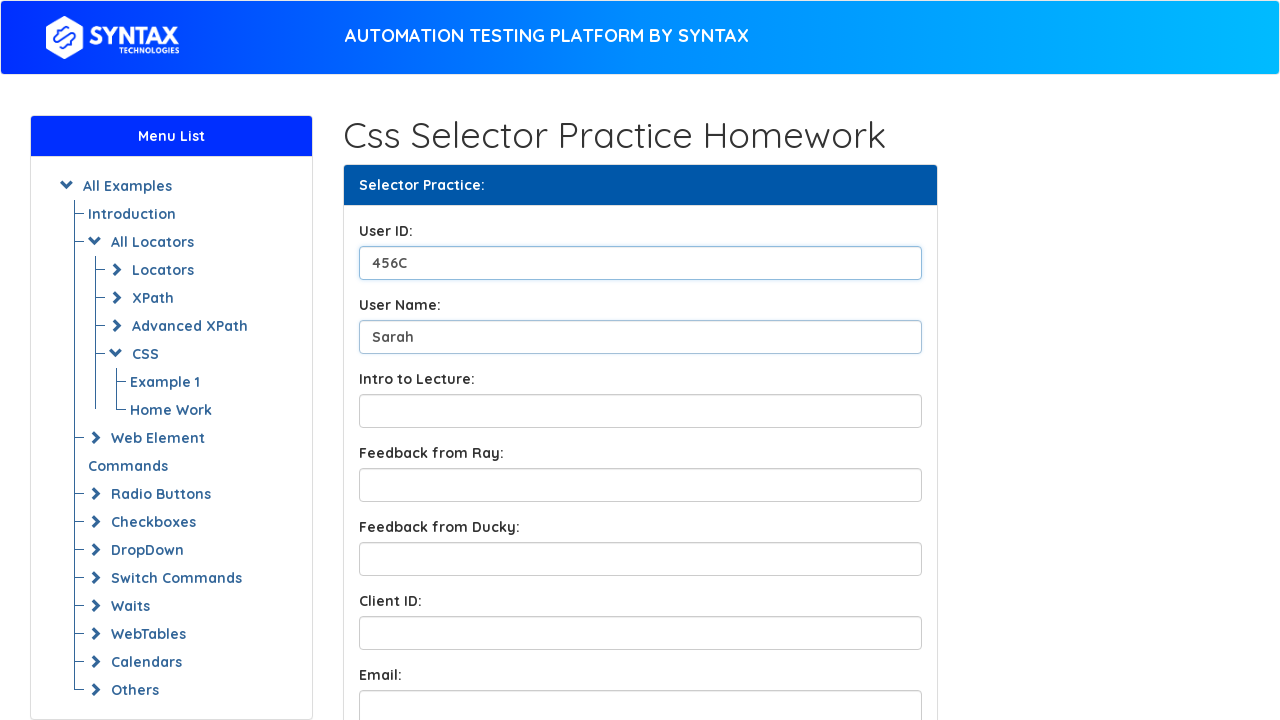

Filled Lecture Intro field with 'Introduction to Web Automation' on input[name='LectureIntro'].form-control
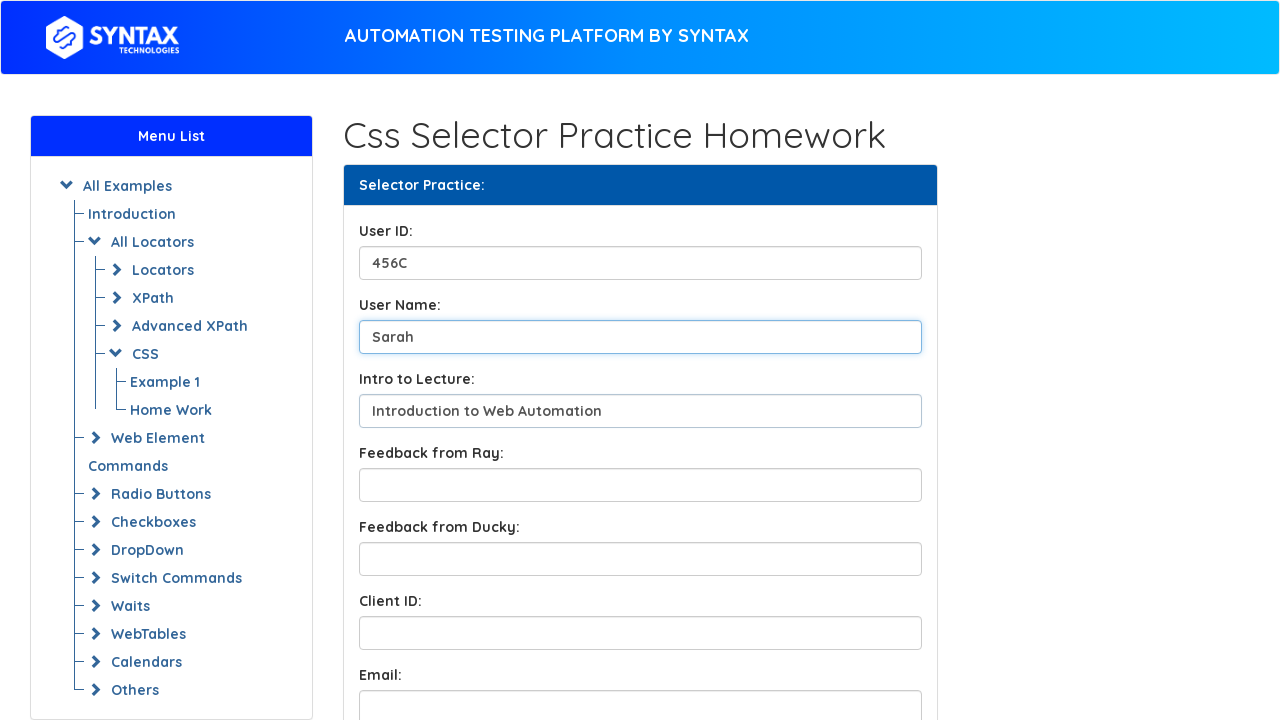

Filled Feedback from Ray with 'Excellent coverage of CSS selectors' on #FeedbackFromRay
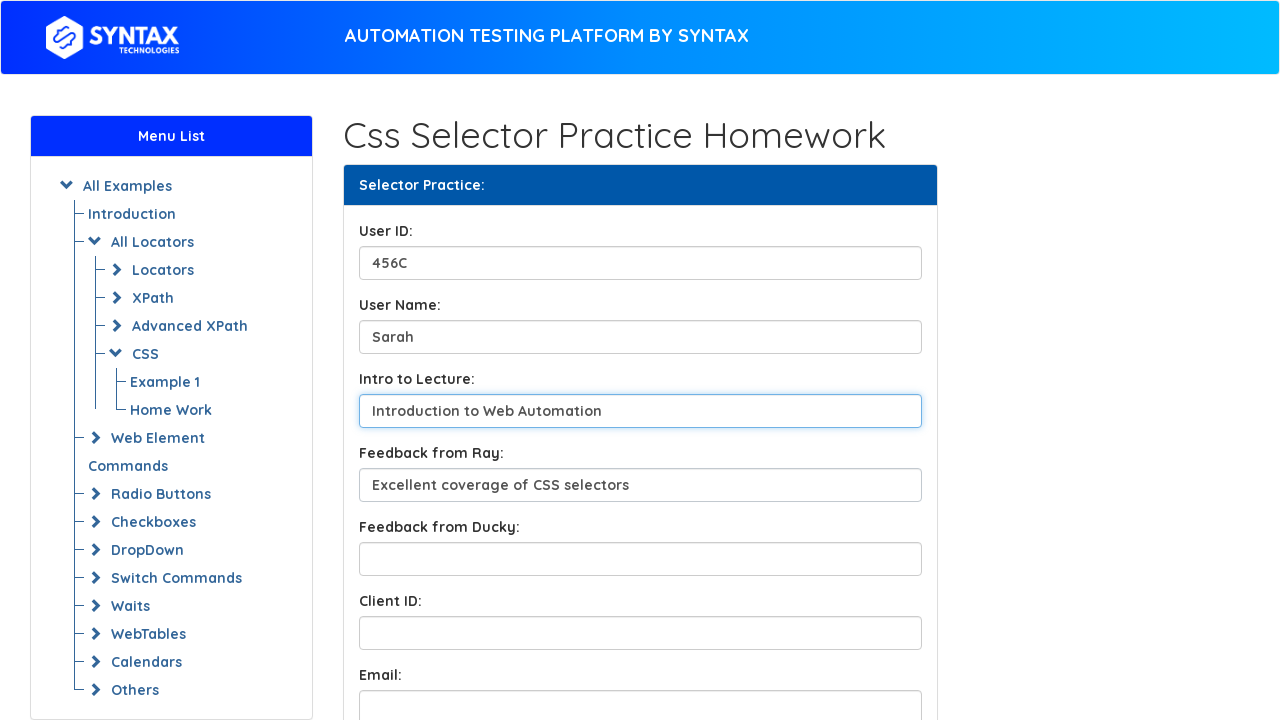

Filled Feedback from Ducky with 'The practical examples really helped understand the concepts' on #FeedbackfromDucky
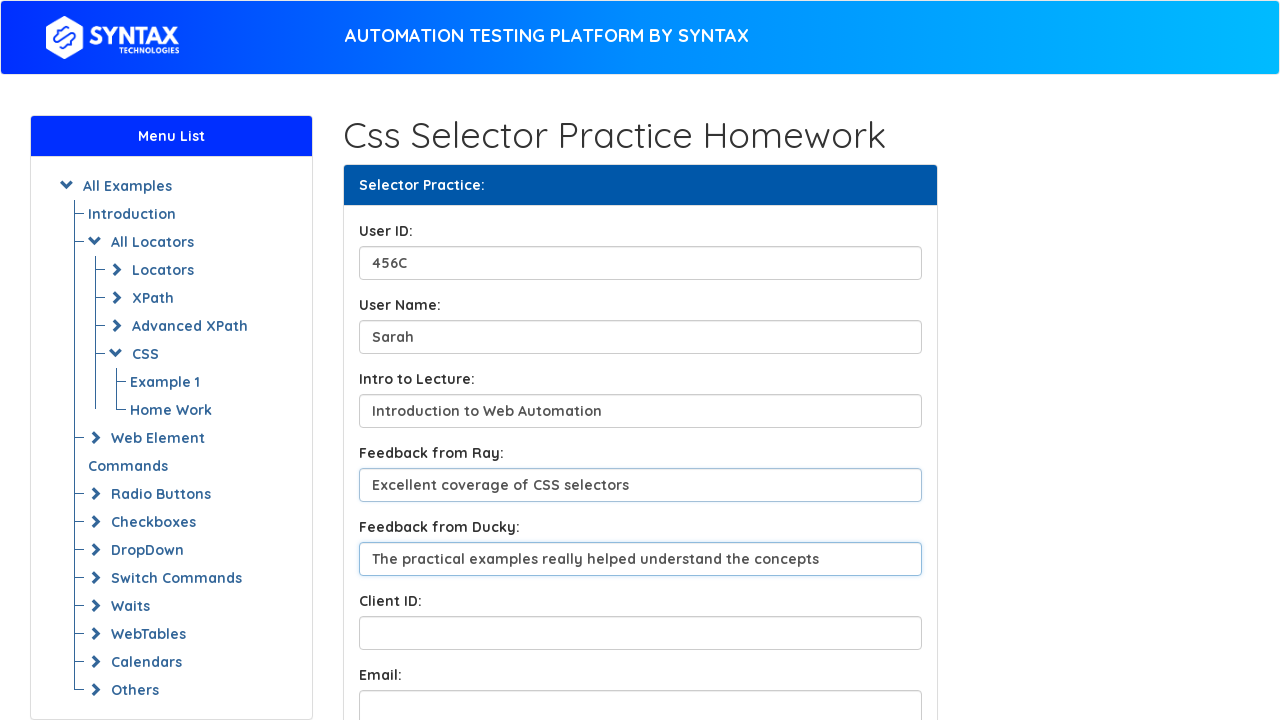

Filled Client ID field with '67890B' on input[name='ClientID']
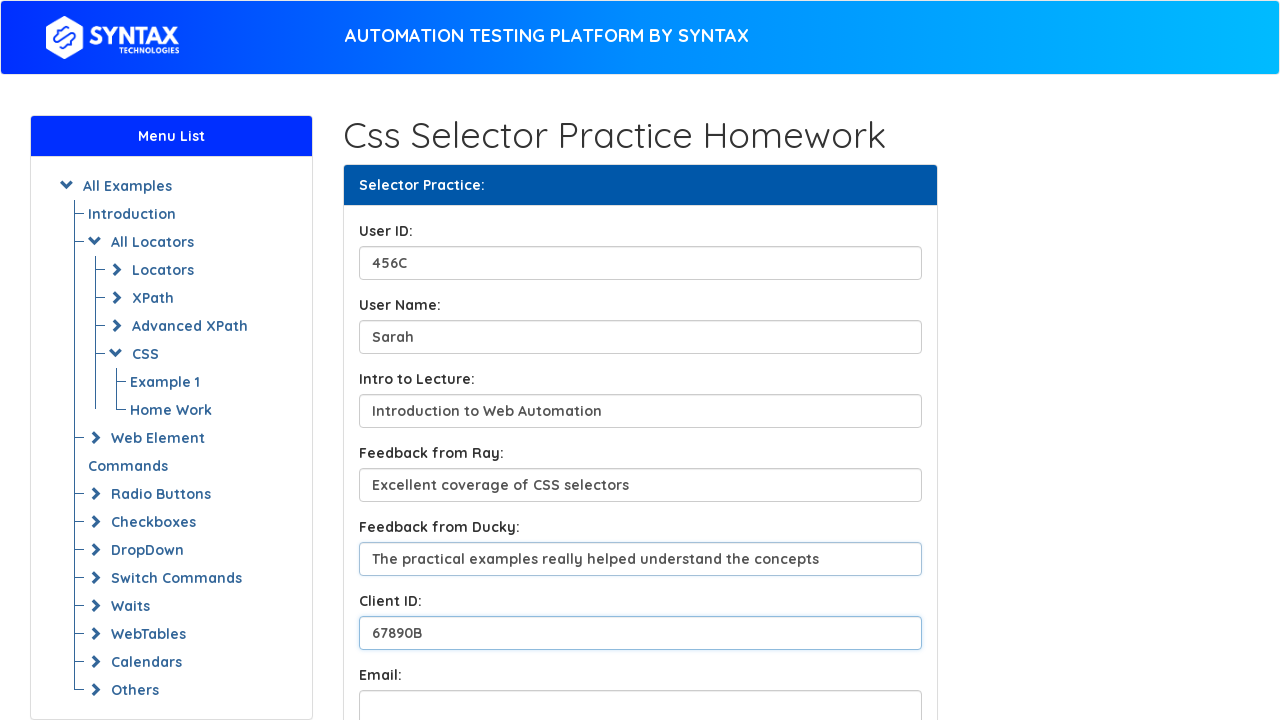

Filled email field with 'sarah.test@example.com' on input[name='email']
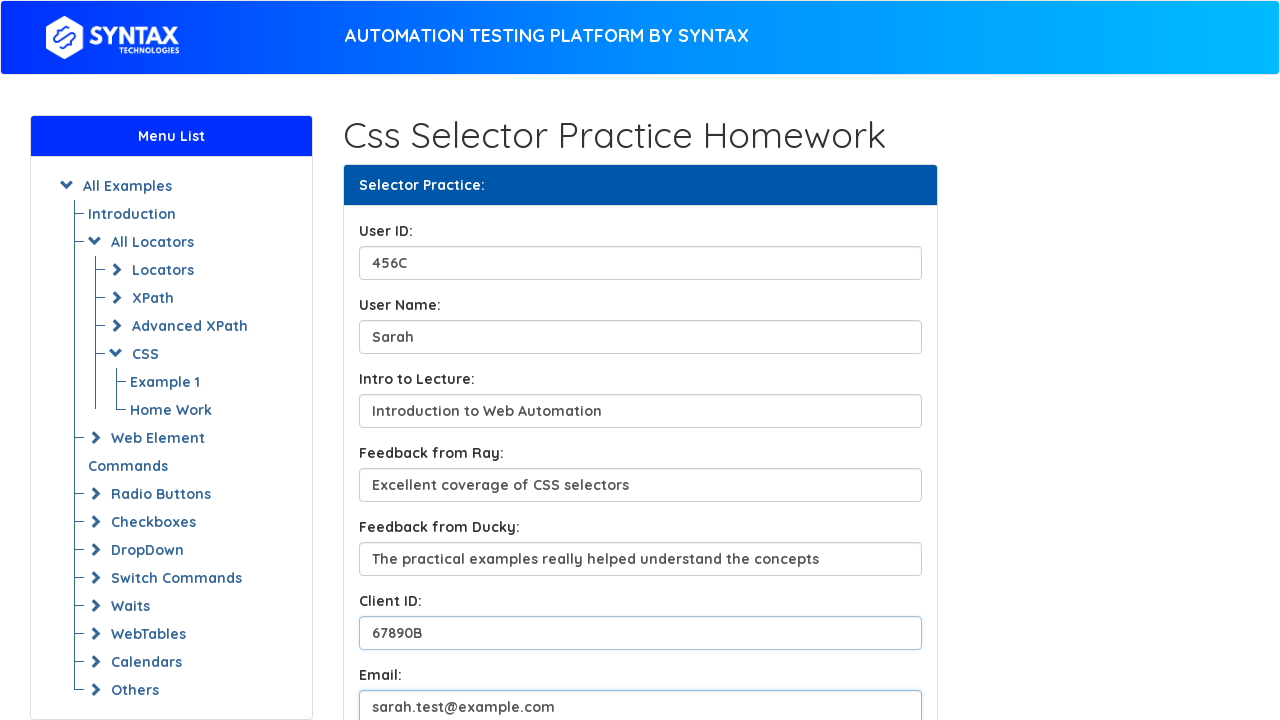

Filled Course Topic field with 'Modern Web Testing Strategies' on input[name='CourseTopic']
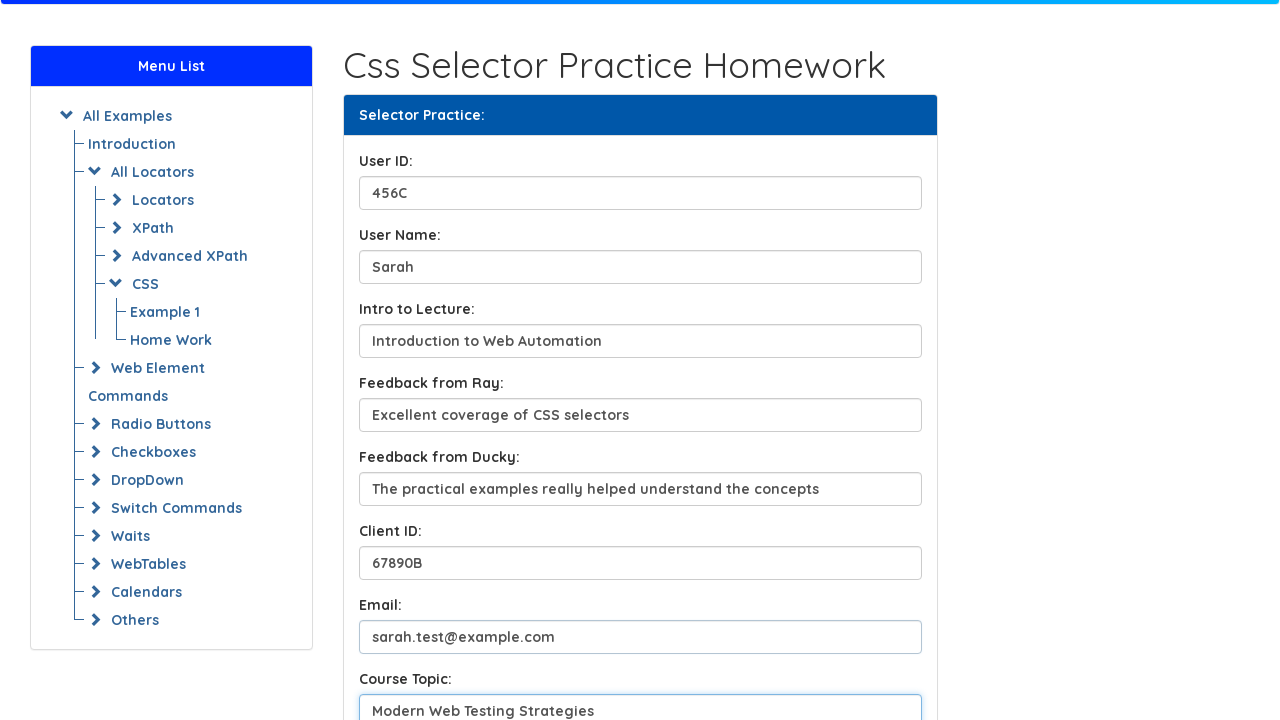

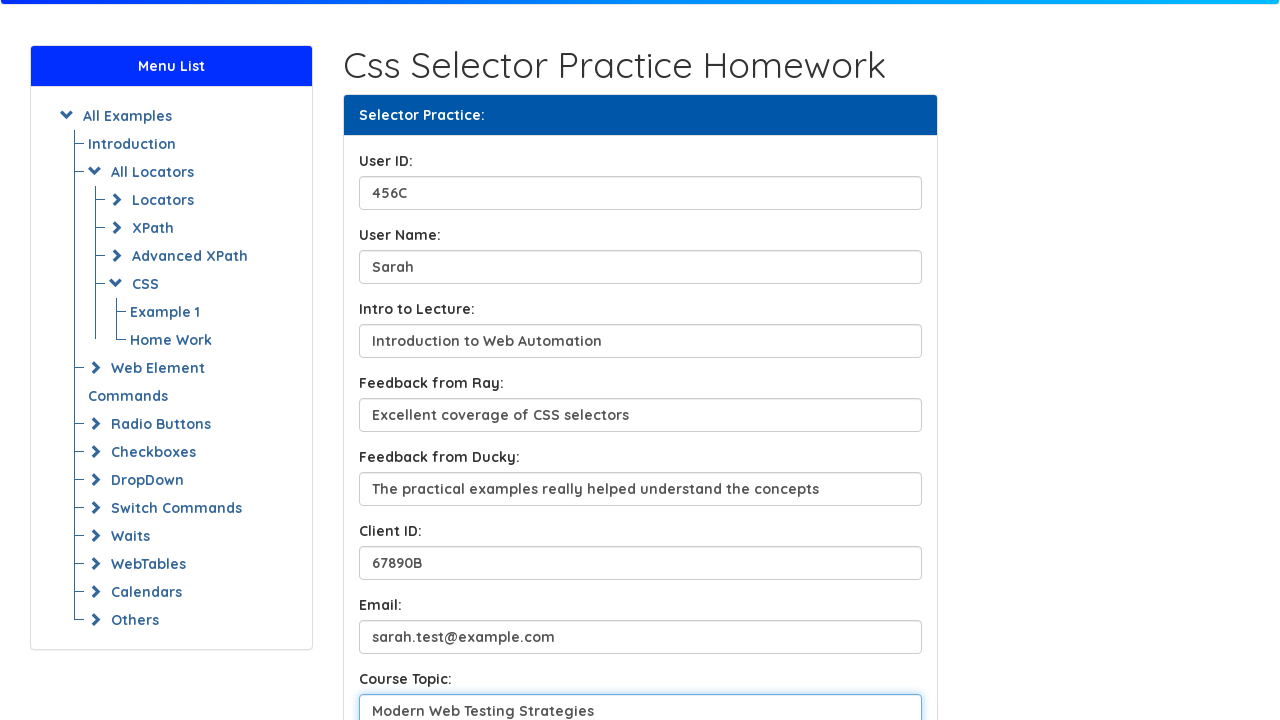